Tests a sign-up form with dynamic attributes by filling in user details and submitting the form

Starting URL: https://v1.training-support.net/selenium/dynamic-attributes

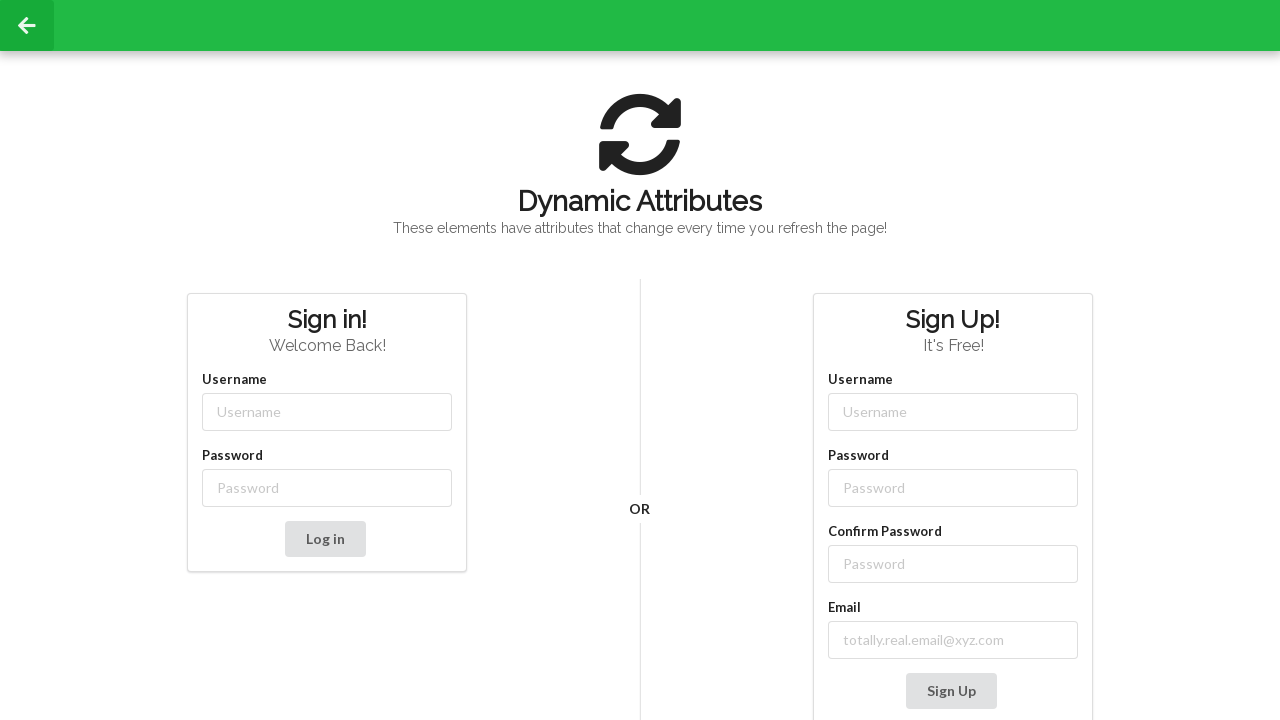

Navigated to dynamic attributes sign-up form page
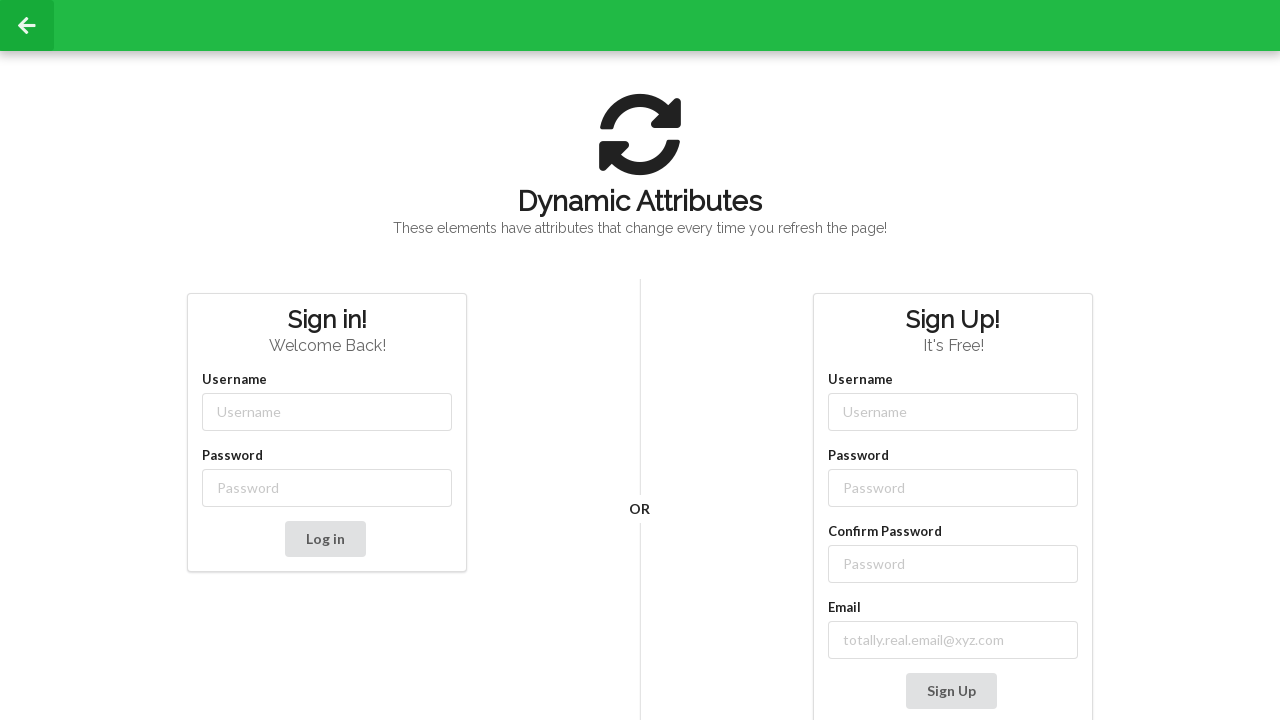

Filled username field with 'NewUser' on //input[contains(@class, '-username')]
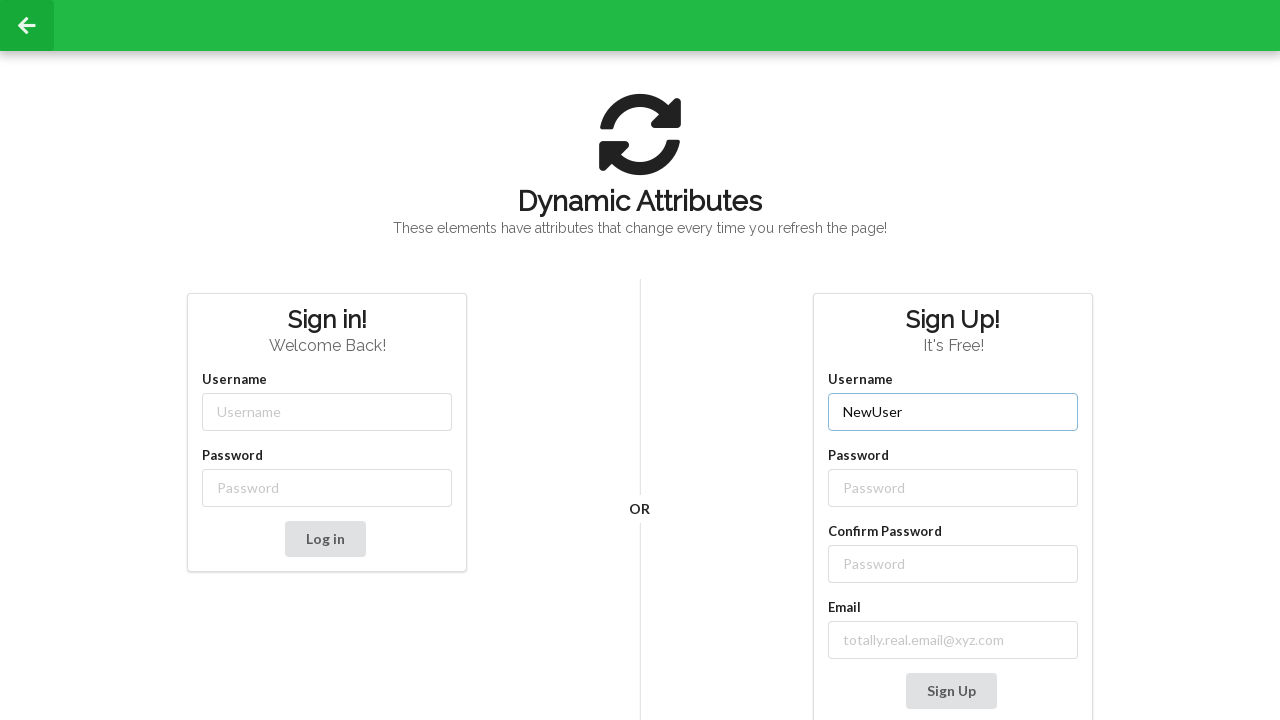

Filled password field with 'Password' on //input[contains(@class, '-password')]
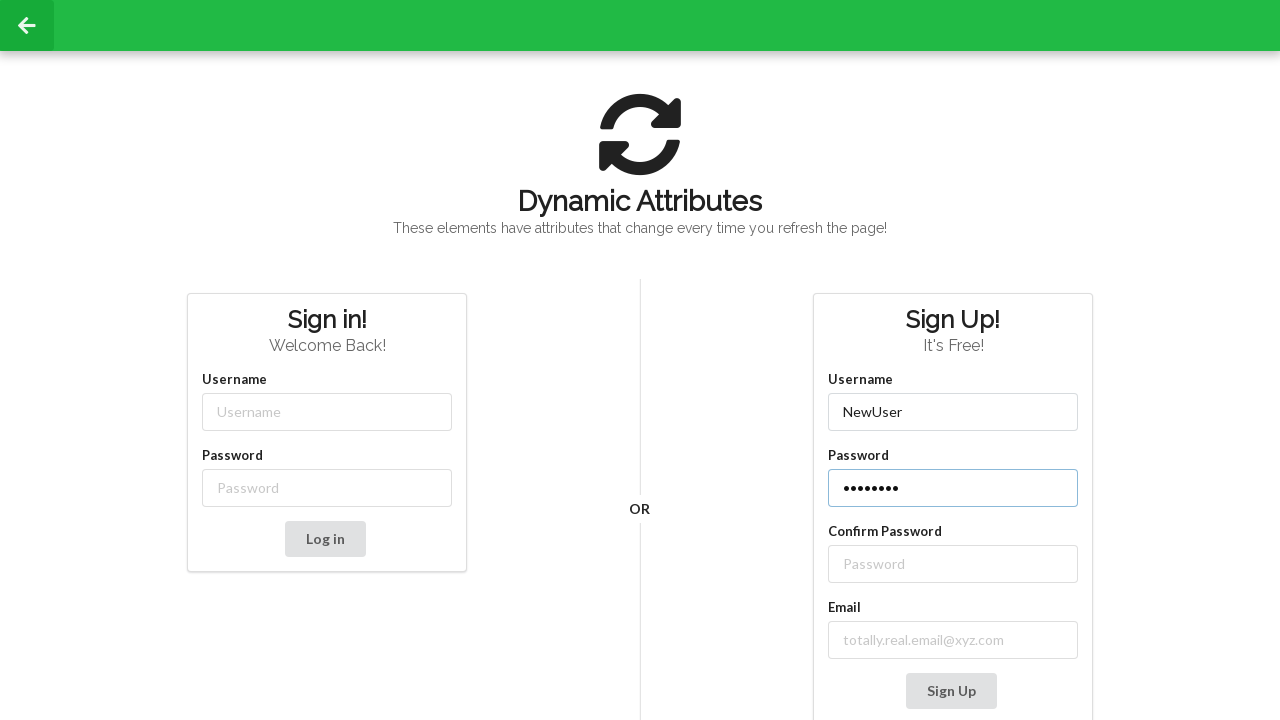

Filled confirm password field with 'Password' on //label[text() = 'Confirm Password']/following-sibling::input
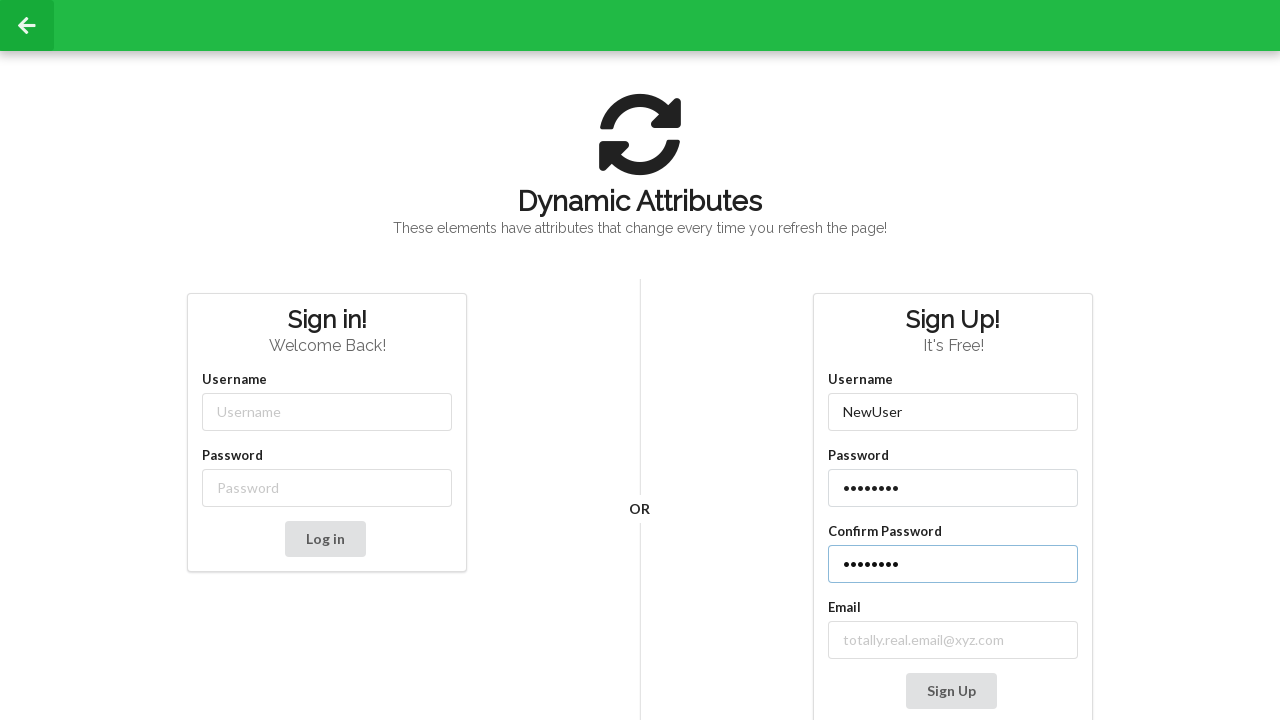

Filled email field with 'real_email@xyz.com' on //label[contains(text(), 'mail')]/following-sibling::input
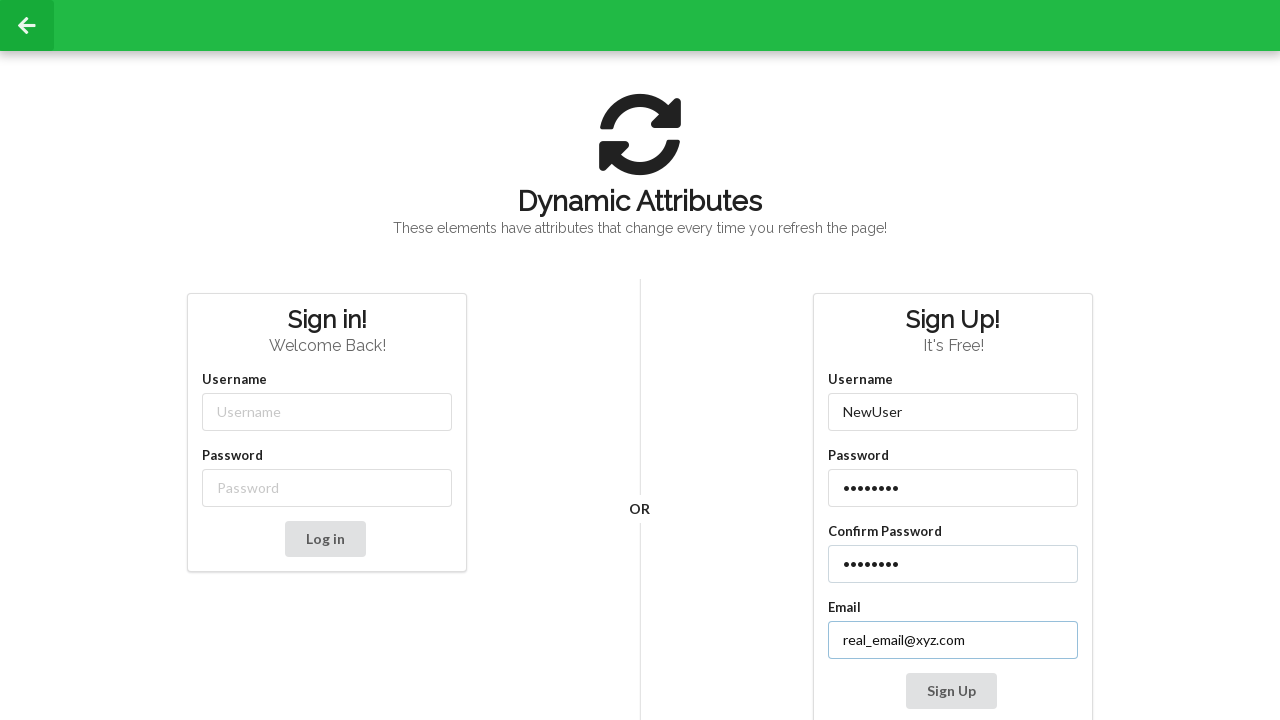

Clicked Sign Up button to submit the form at (951, 691) on xpath=//button[contains(text(), 'Sign Up')]
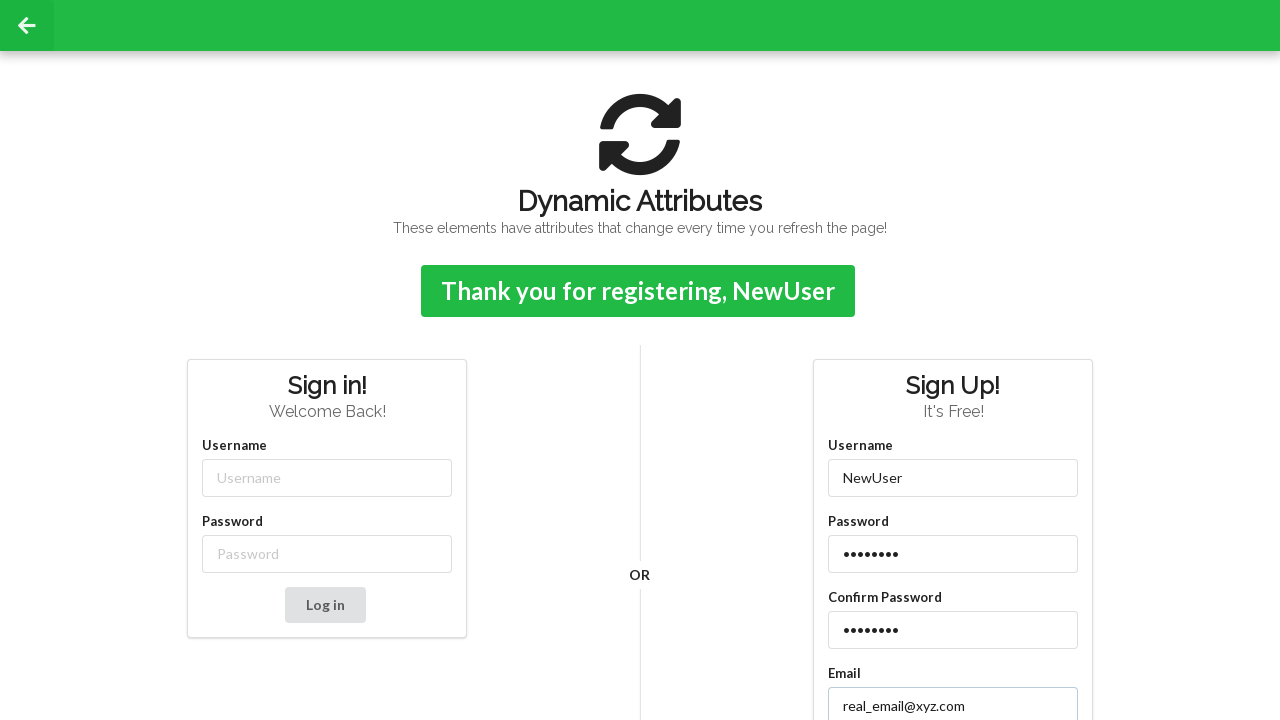

Sign-up confirmation message appeared
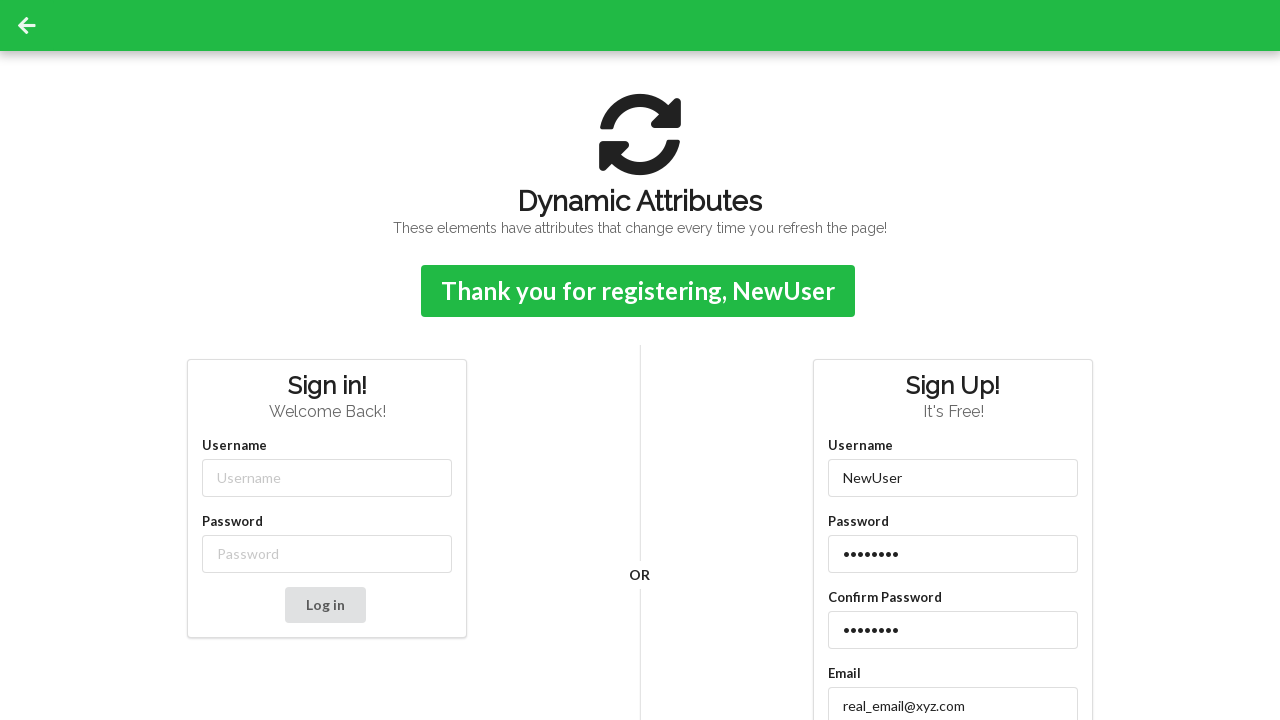

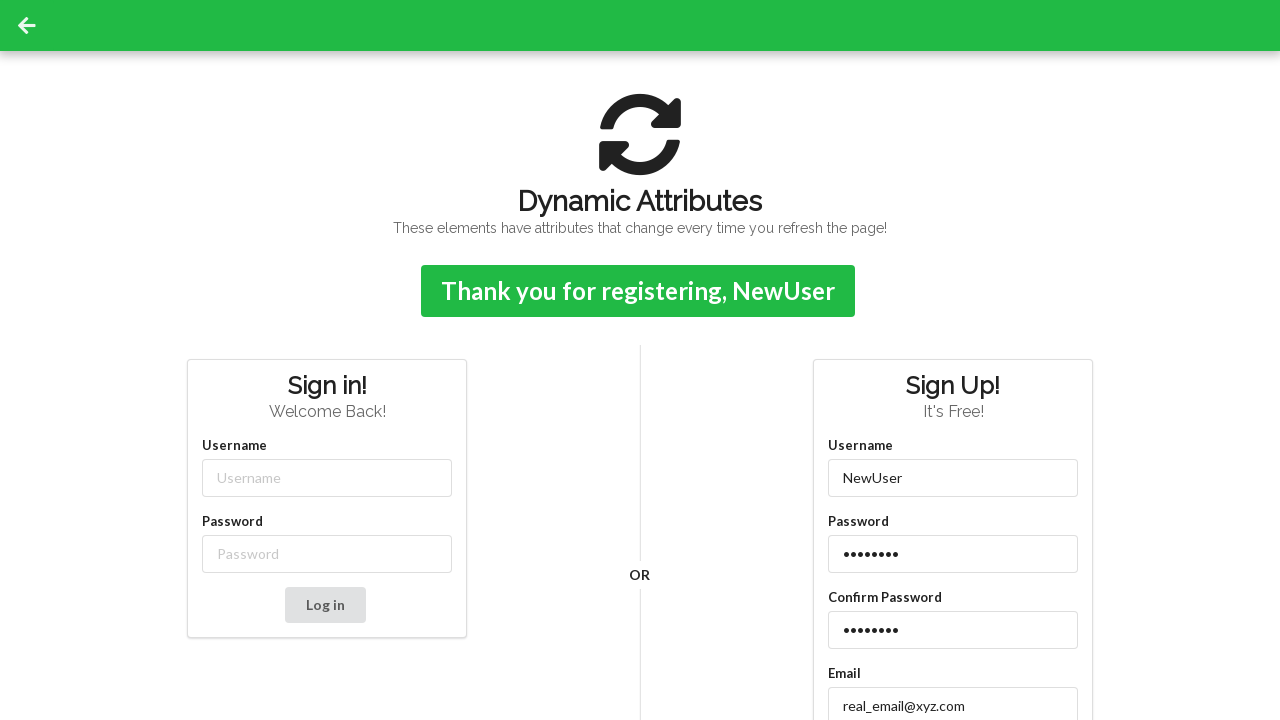